Tests table sorting and pagination functionality by sorting a column and navigating through pages to find a specific item

Starting URL: https://rahulshettyacademy.com/seleniumPractise/#/offers

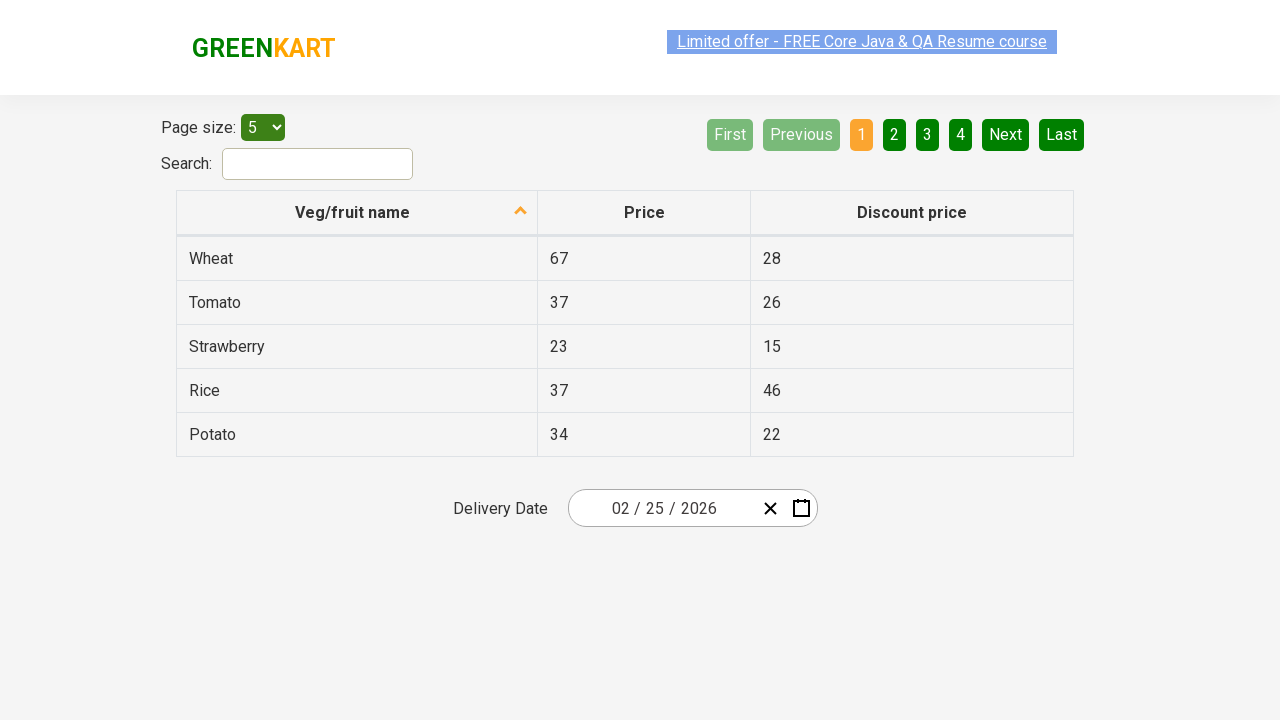

Clicked first column header to sort at (357, 213) on xpath=//tr/th[1]
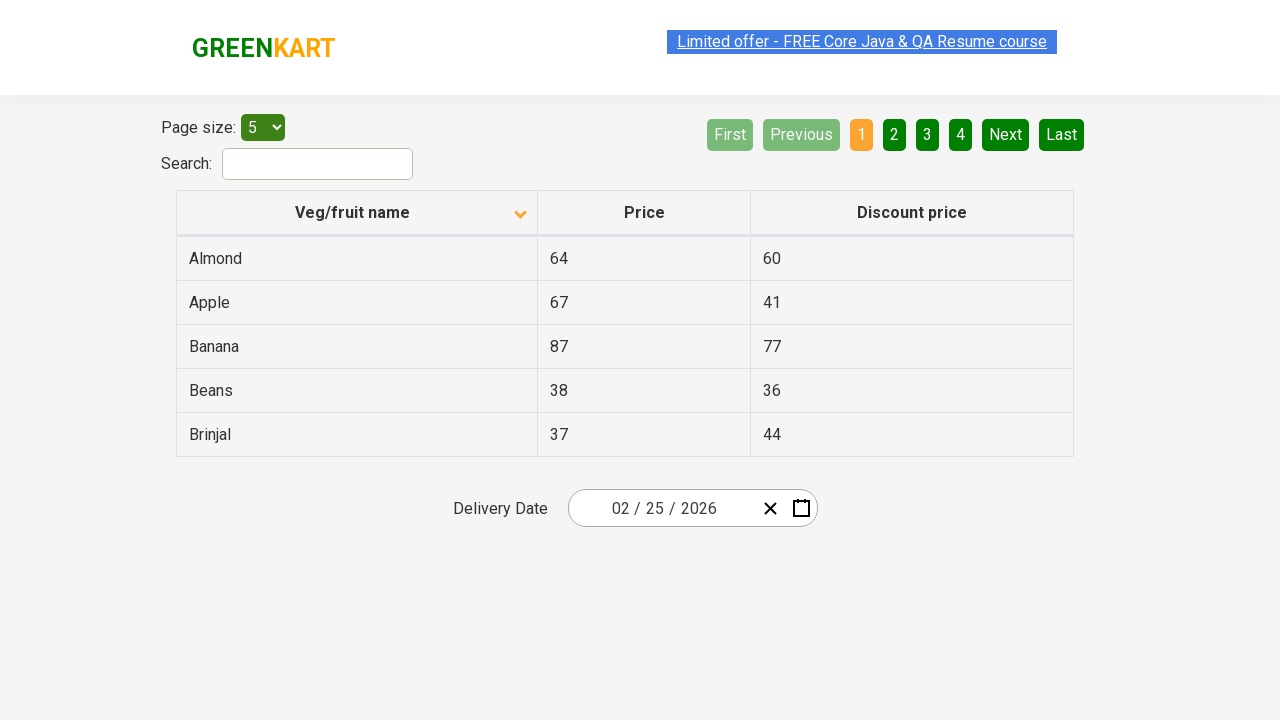

Located Rice elements in table
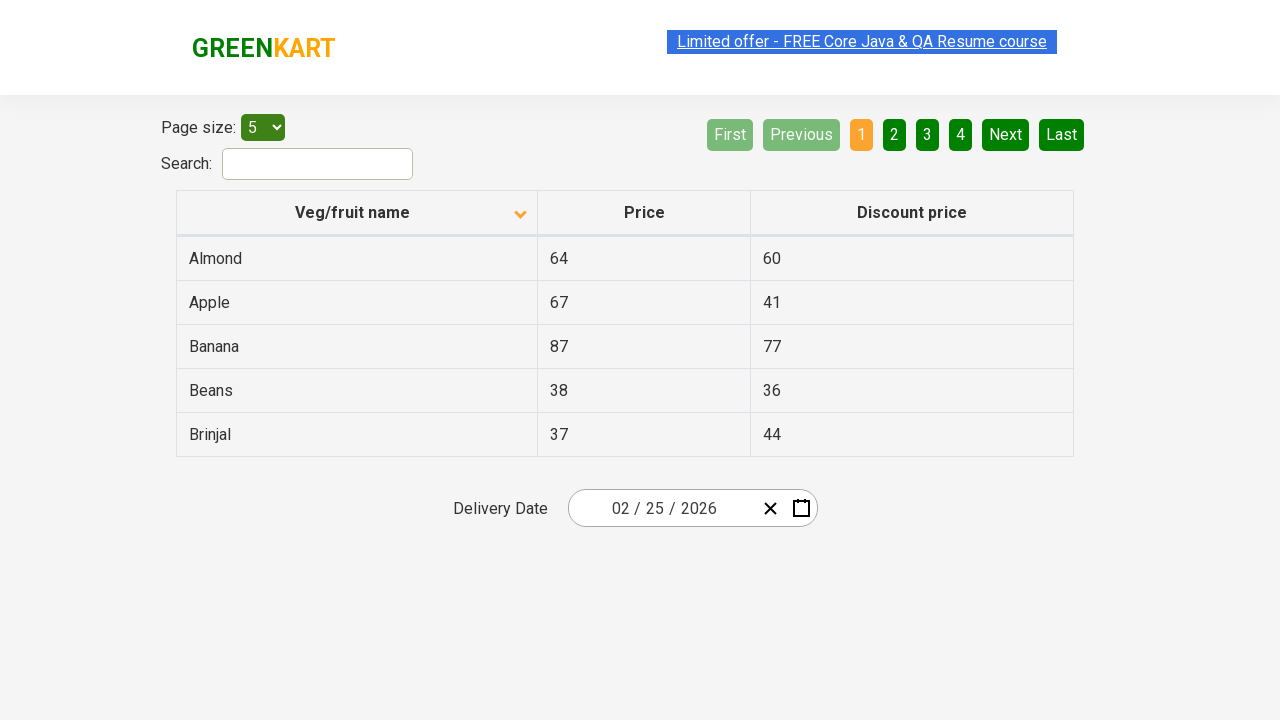

Clicked next page button to navigate pagination at (1006, 134) on a[aria-label='Next']
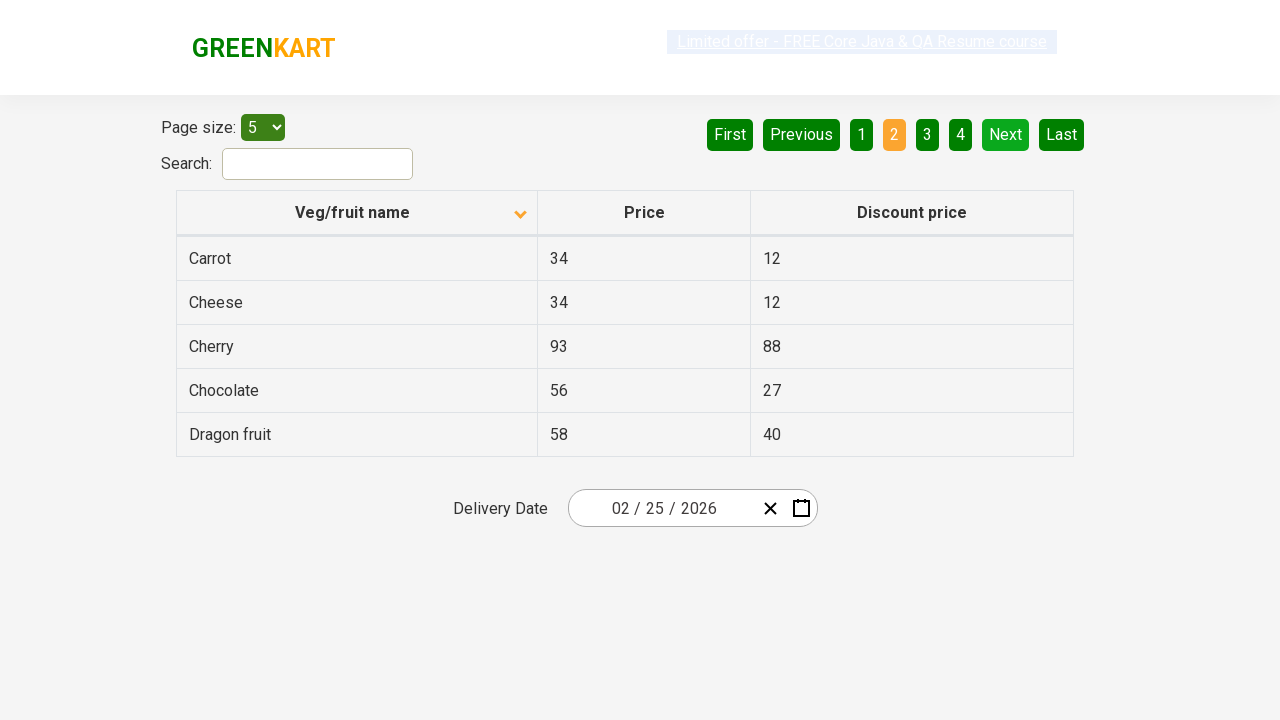

Checked for Rice elements on new page
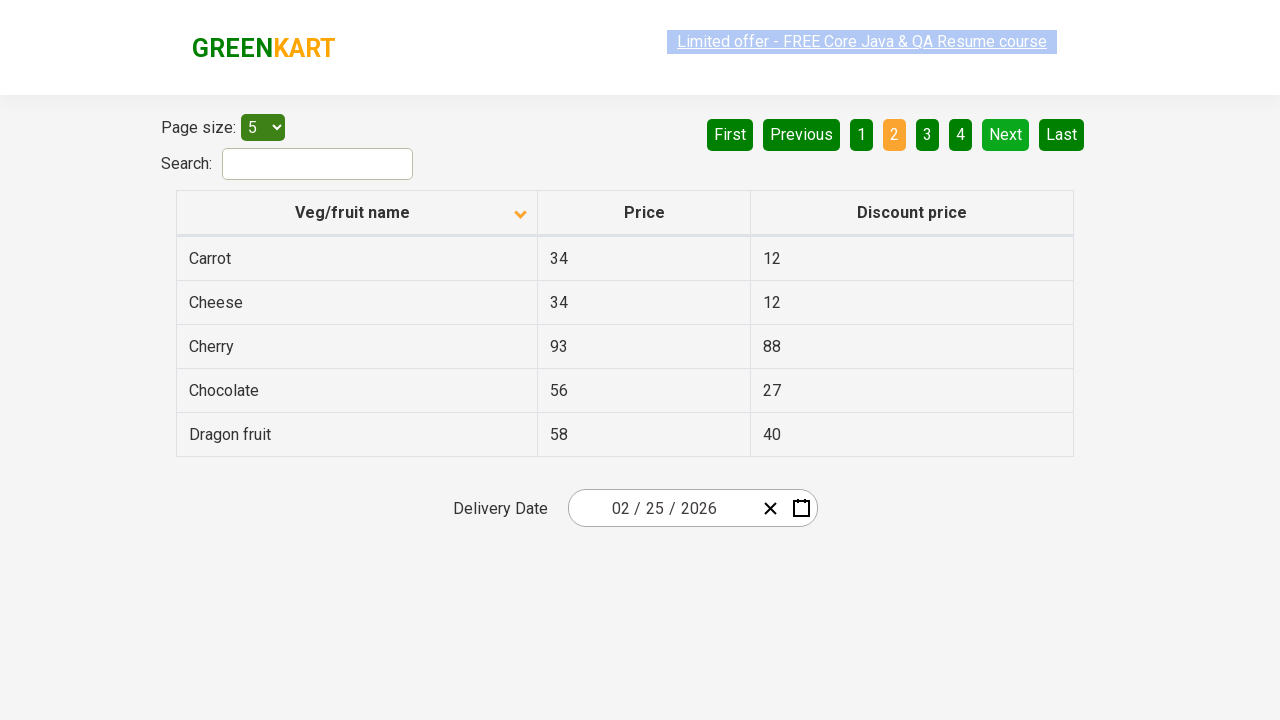

Clicked next page button to navigate pagination at (1006, 134) on a[aria-label='Next']
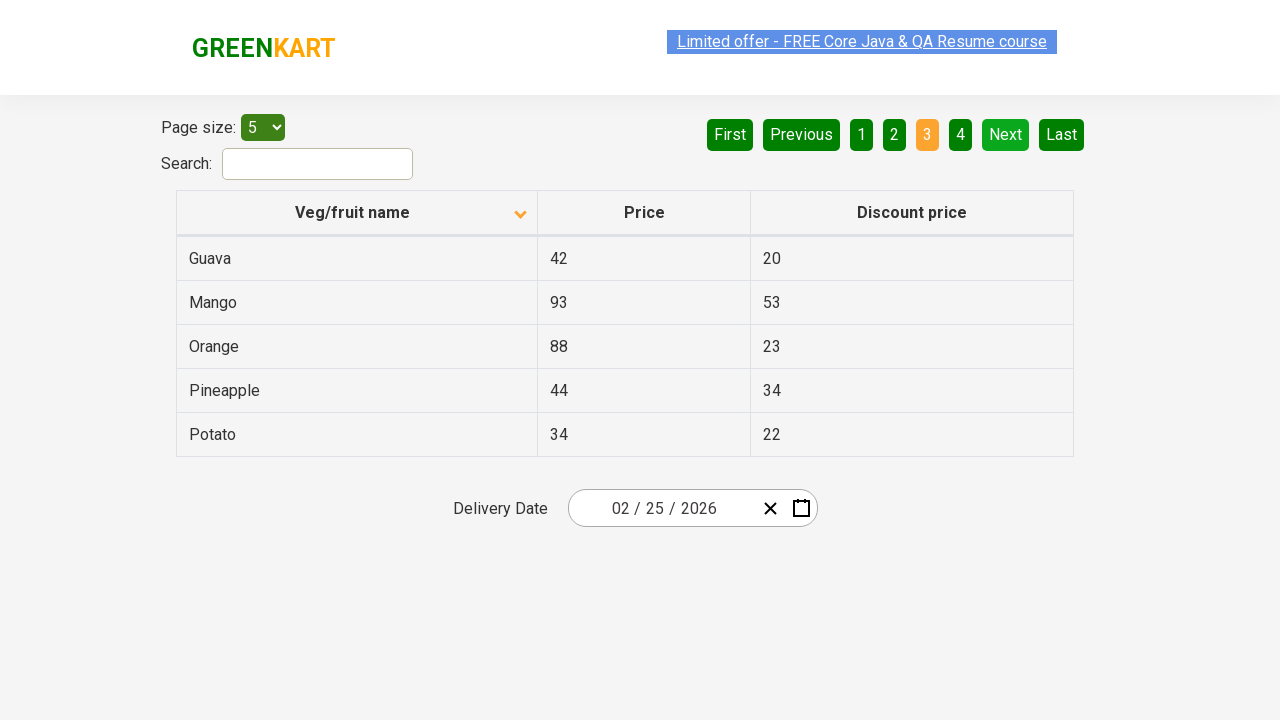

Checked for Rice elements on new page
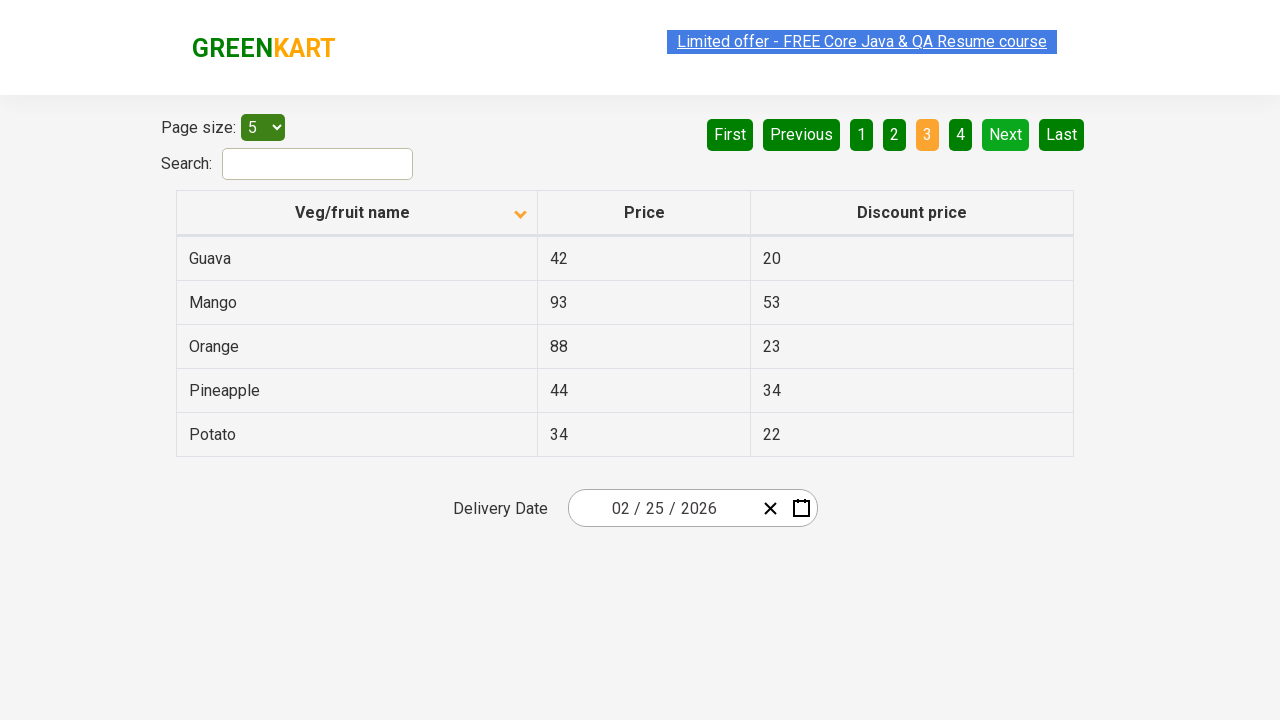

Clicked next page button to navigate pagination at (1006, 134) on a[aria-label='Next']
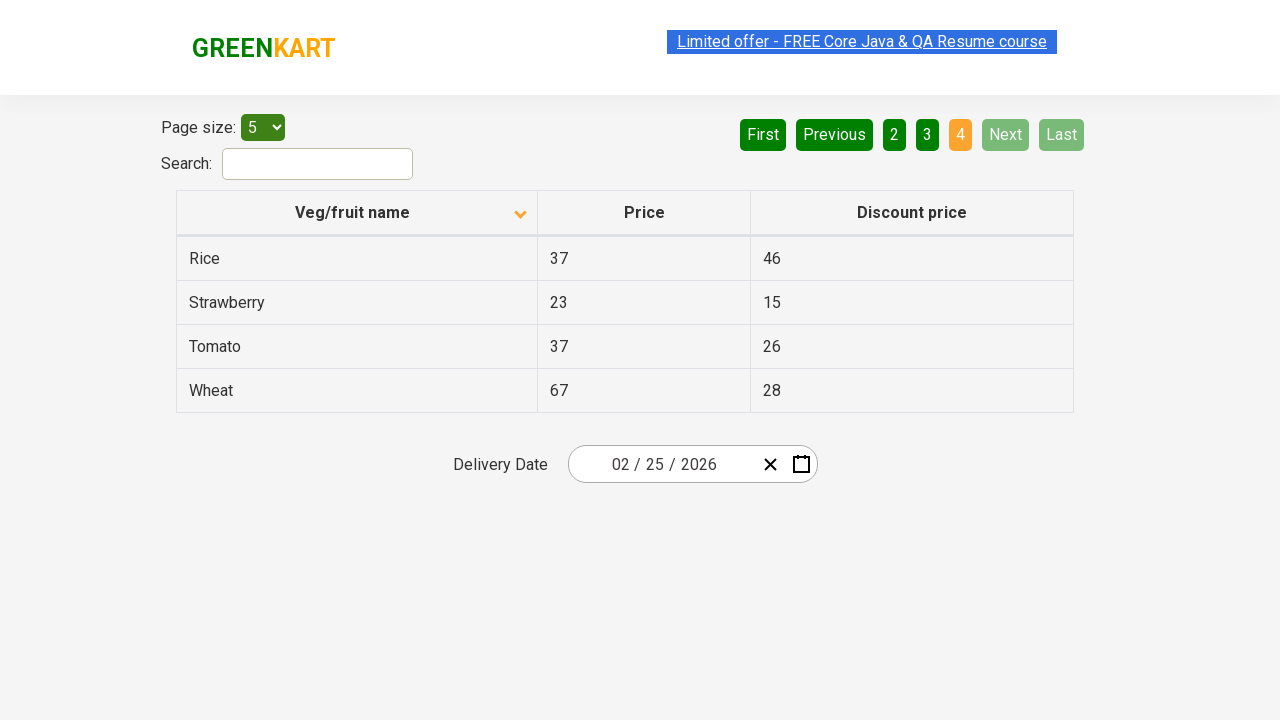

Checked for Rice elements on new page
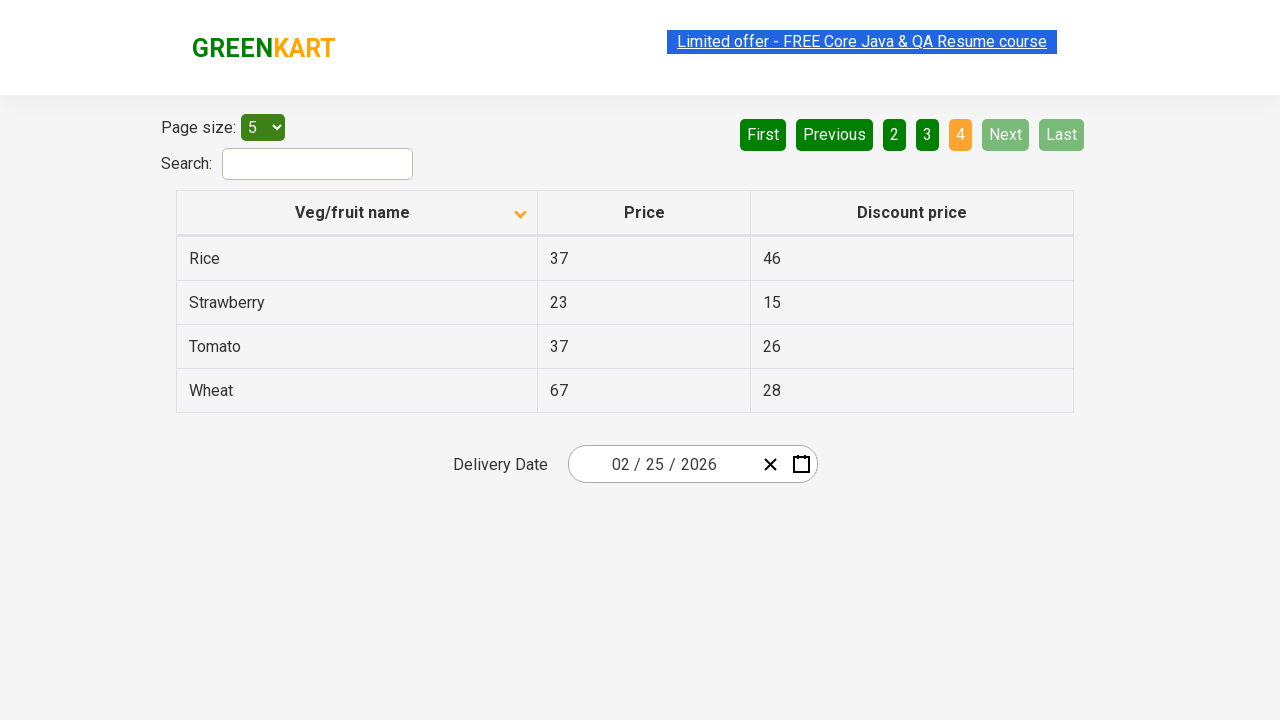

Verified Rice item is displayed in table
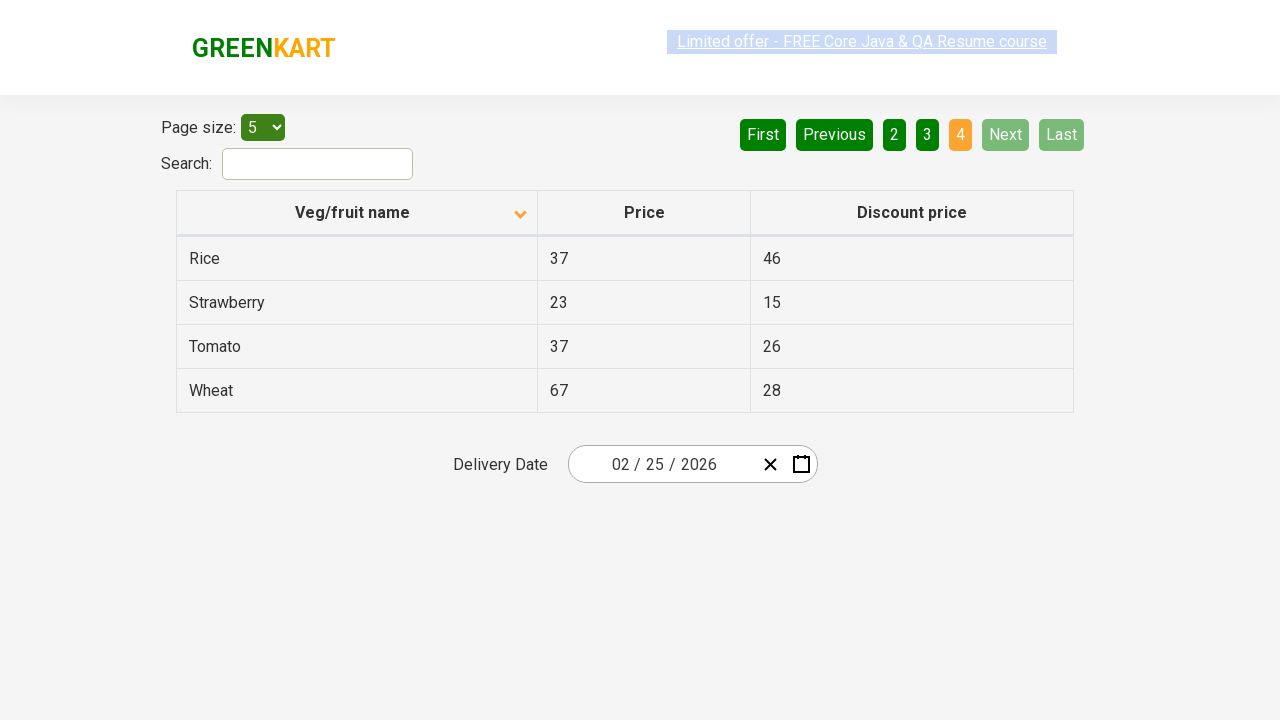

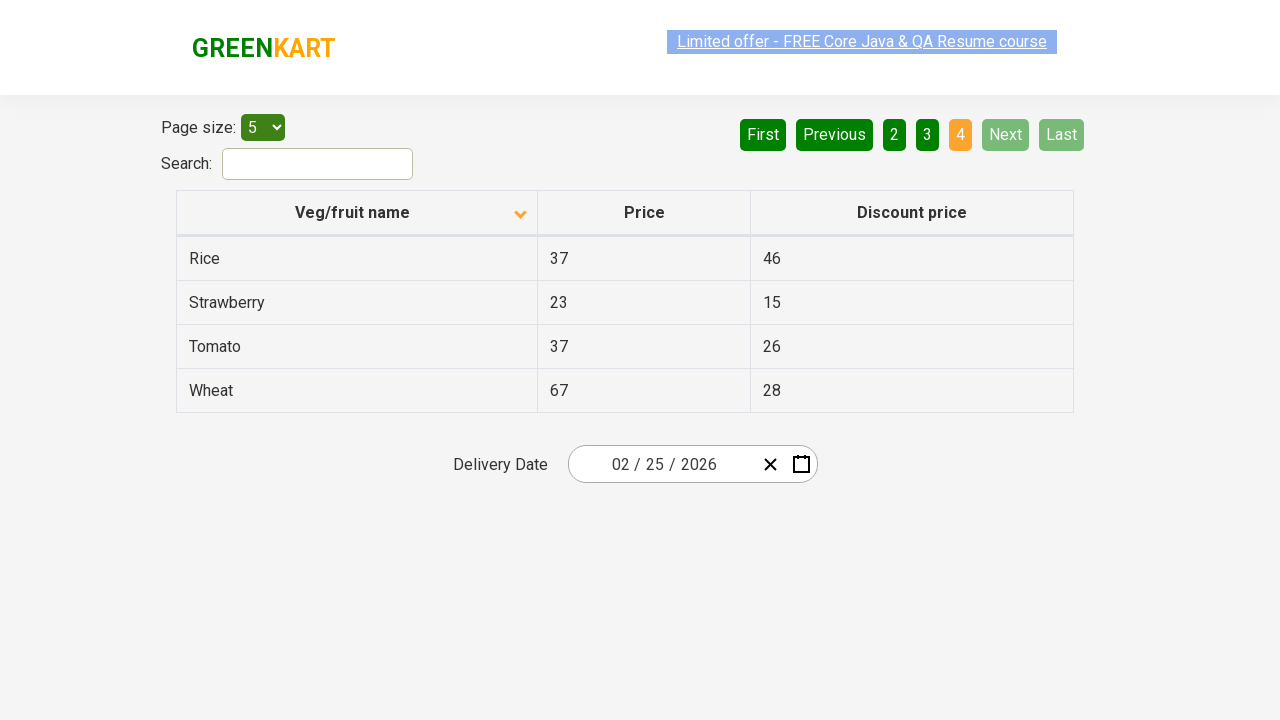